Navigates to a football statistics page and clicks the "All matches" button to display all match data, then verifies that match rows are displayed in the table.

Starting URL: https://www.adamchoi.co.uk/teamgoals/detailed

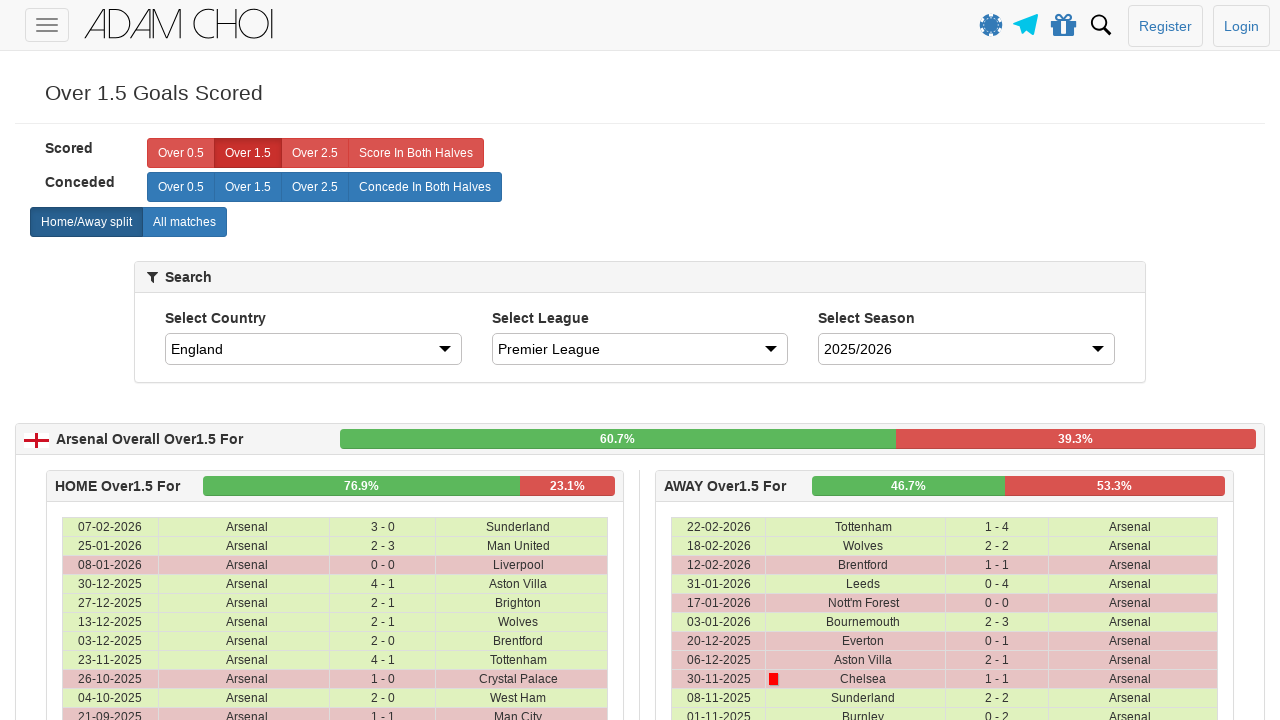

Navigated to football statistics page
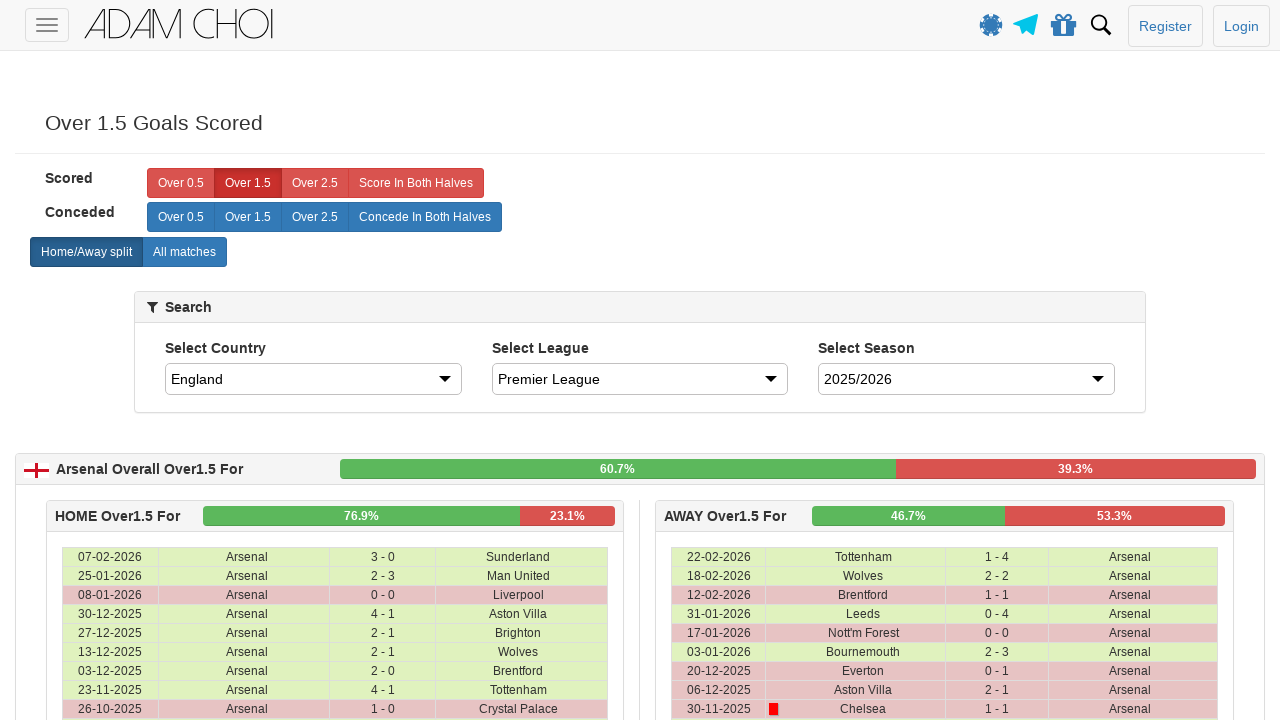

Clicked 'All matches' button to display all match data at (184, 252) on xpath=//label[@analytics-event="All matches"]
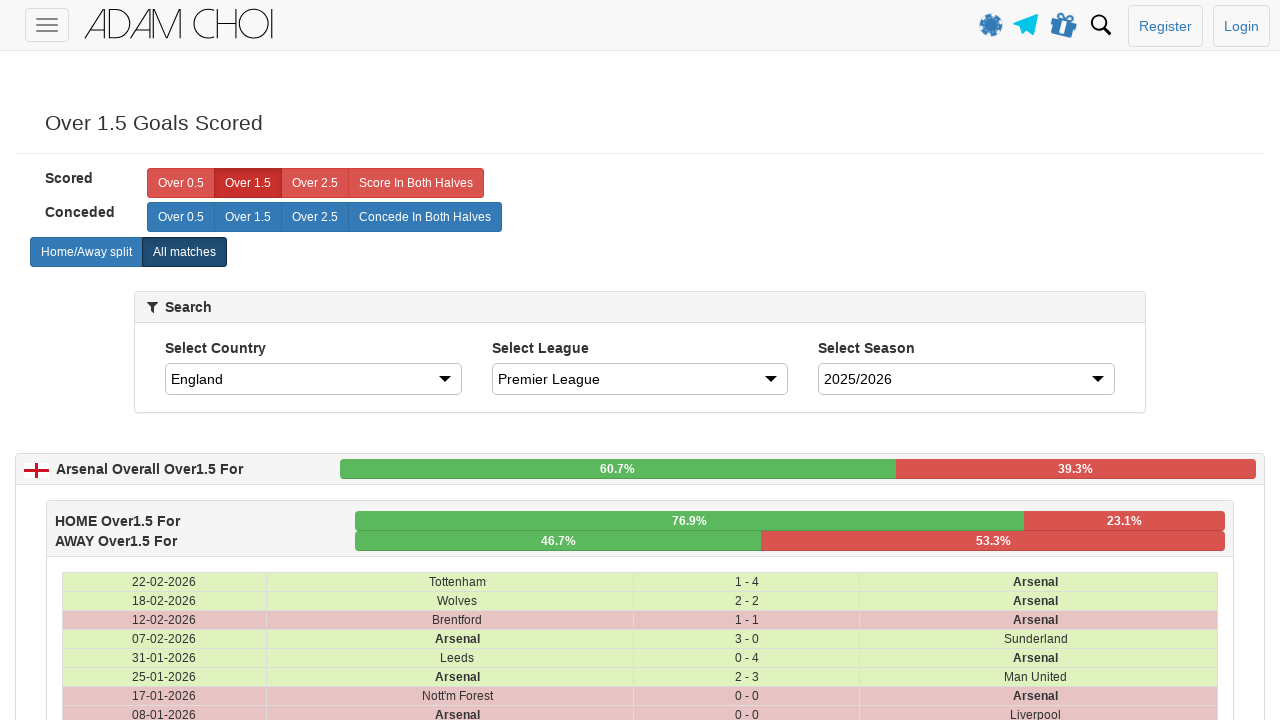

Match table rows loaded successfully
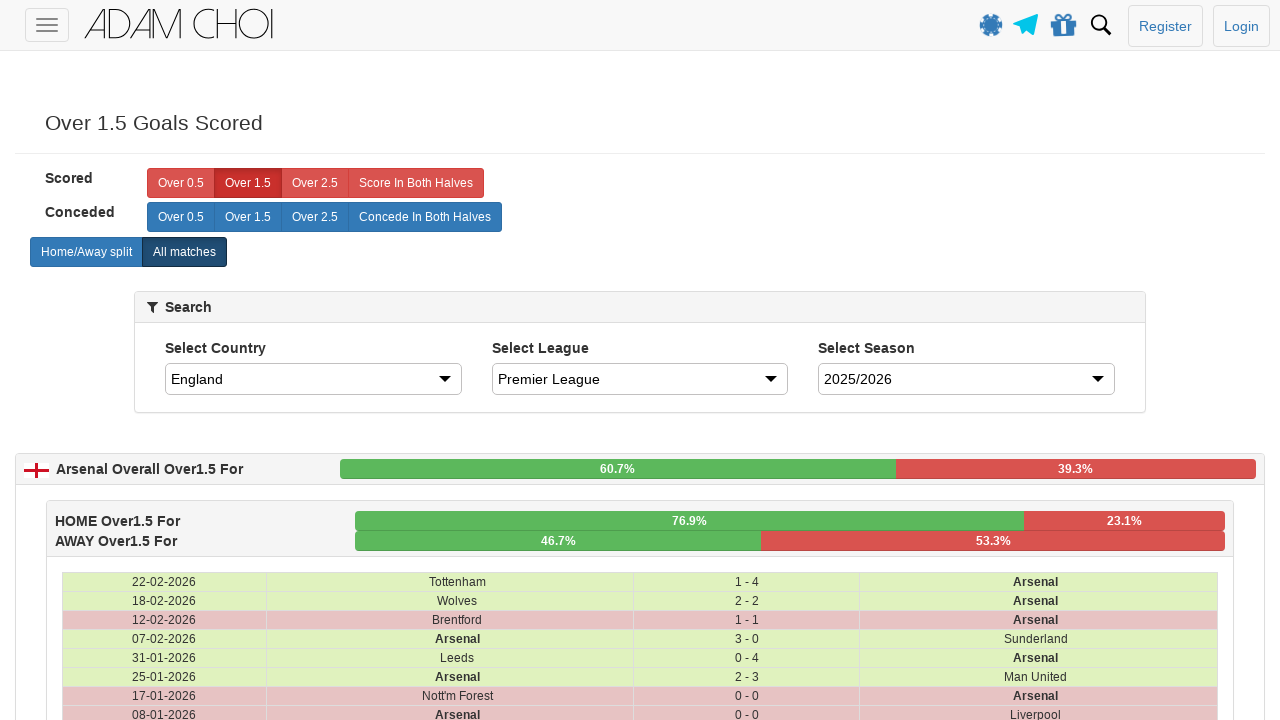

Verified that 562 match rows are displayed in the table
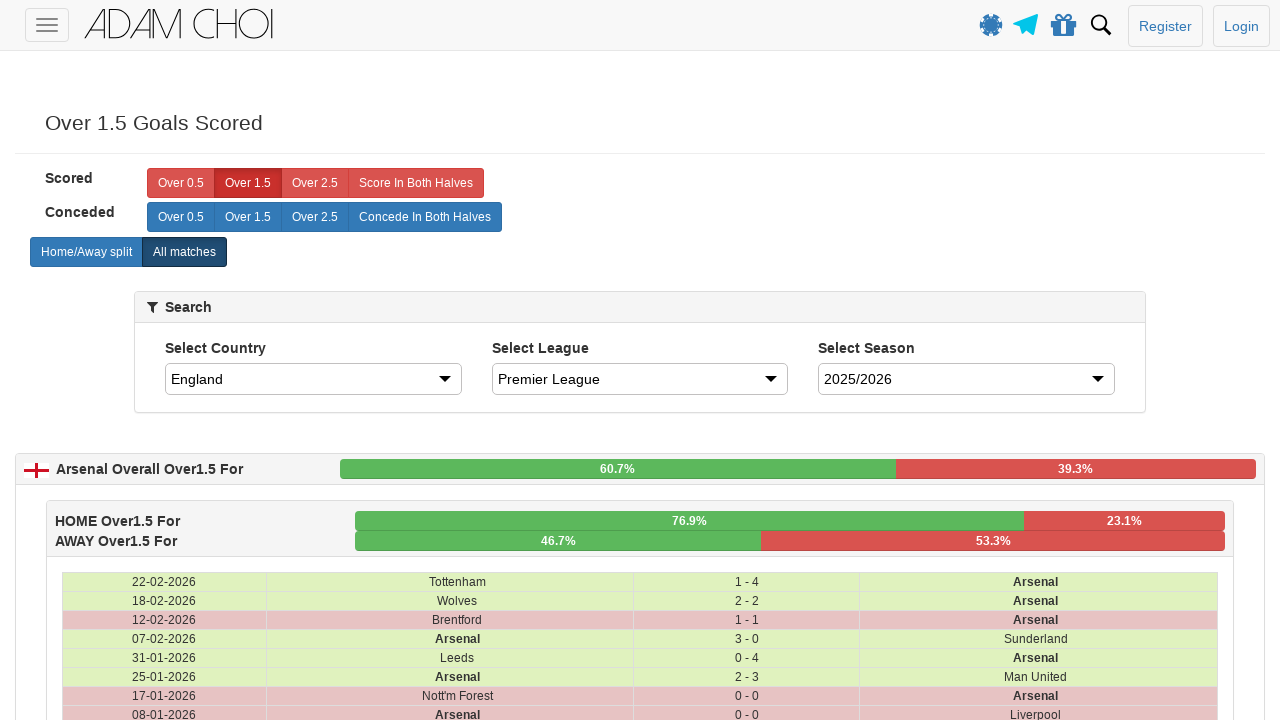

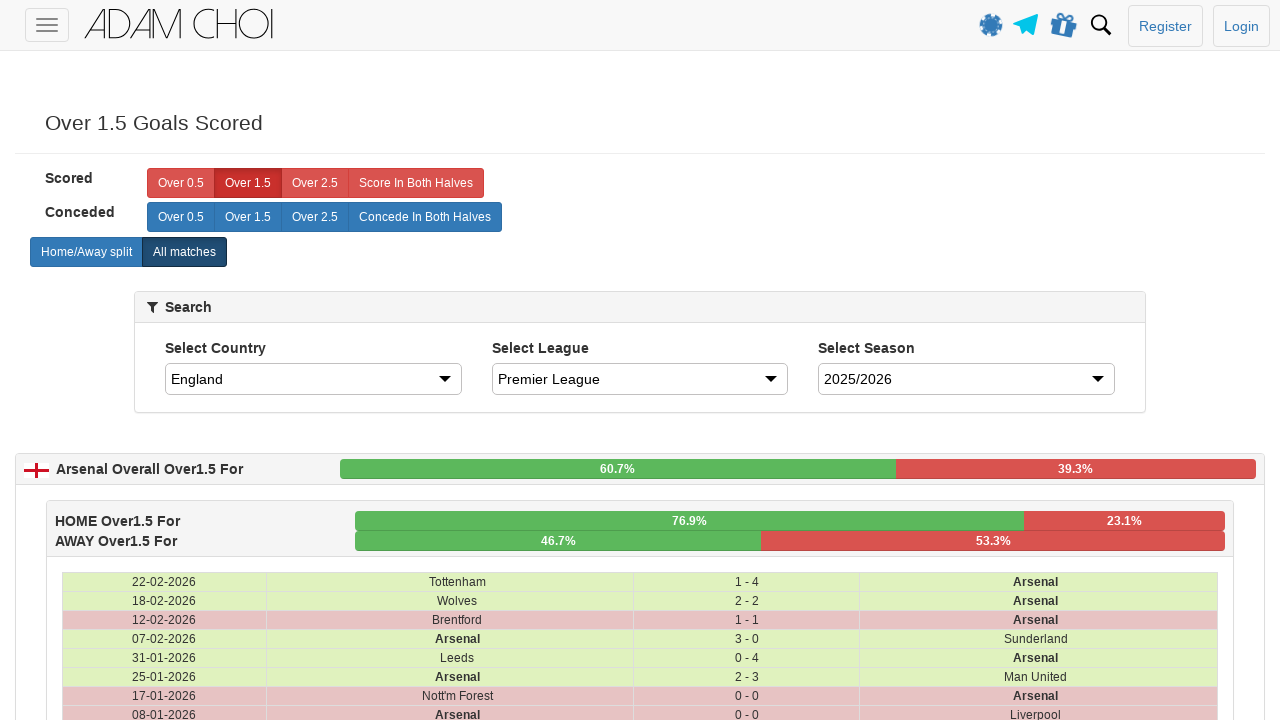